Iterates through all dropdown options to verify 'France' is present

Starting URL: https://testautomationpractice.blogspot.com/

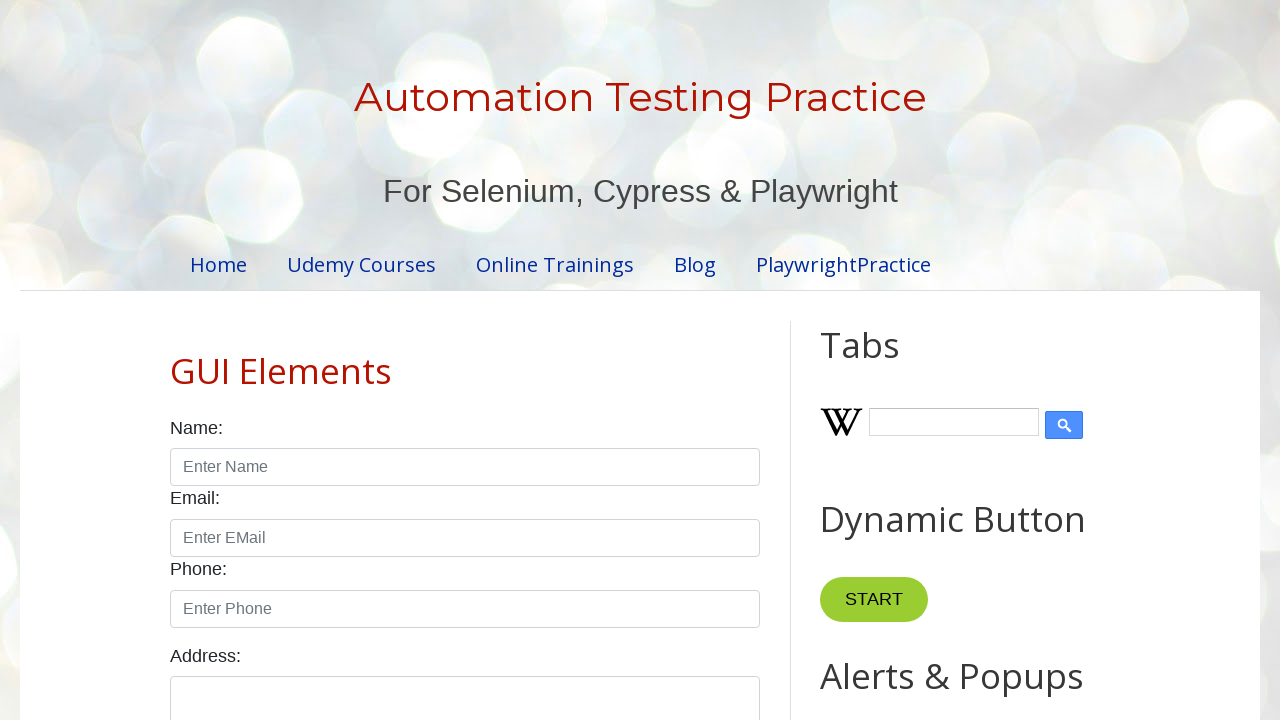

Navigated to test automation practice website
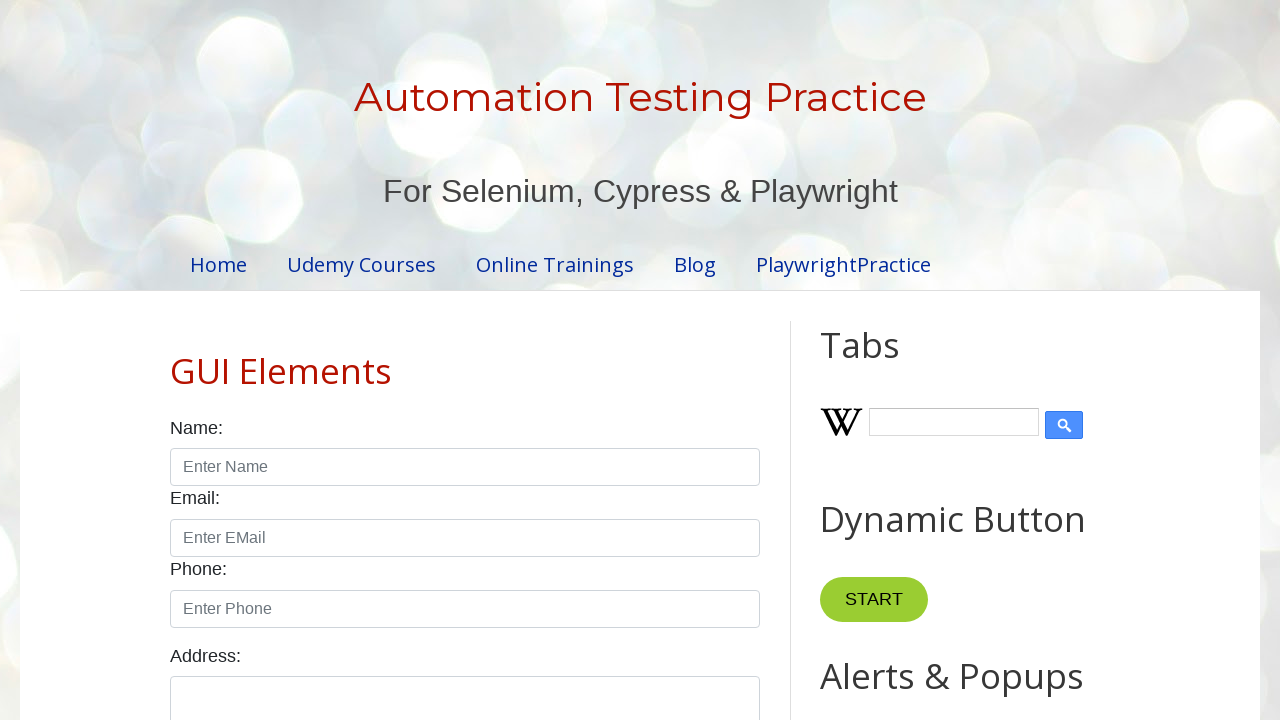

Retrieved all dropdown options from country select element
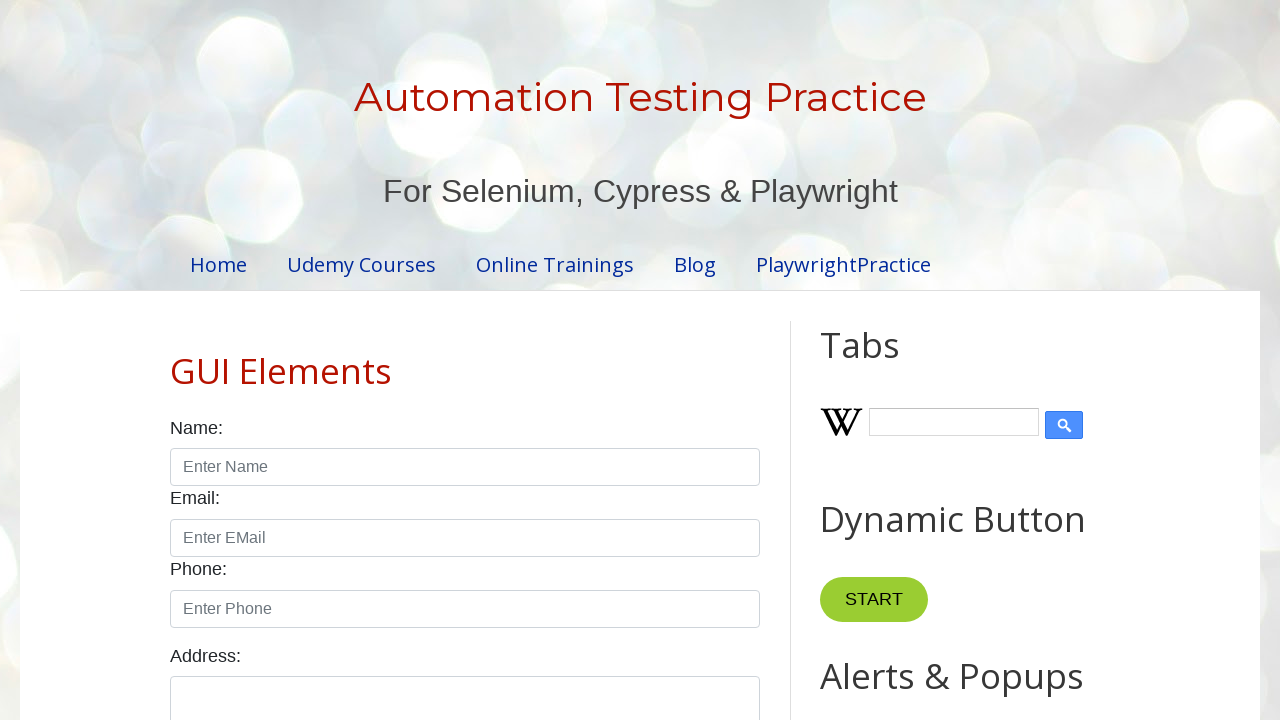

Checked dropdown option: '
        United States
      '
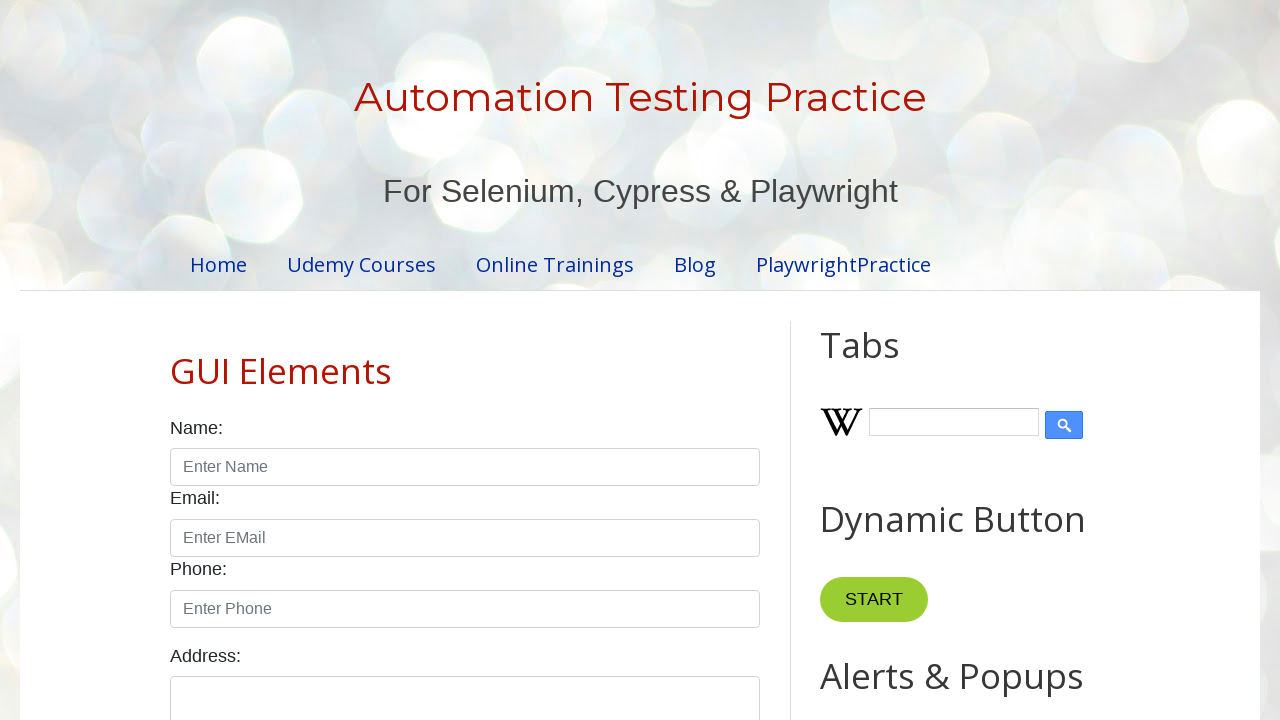

Checked dropdown option: '
        Canada
      '
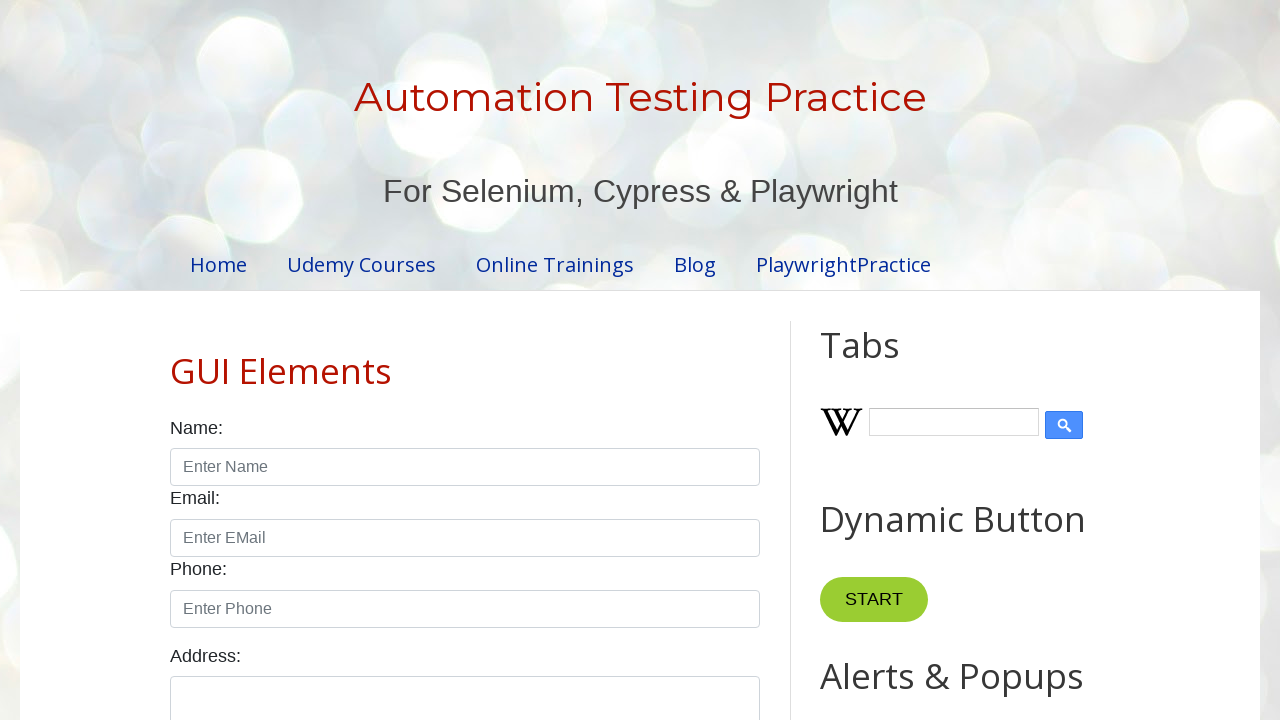

Checked dropdown option: '
        United Kingdom
      '
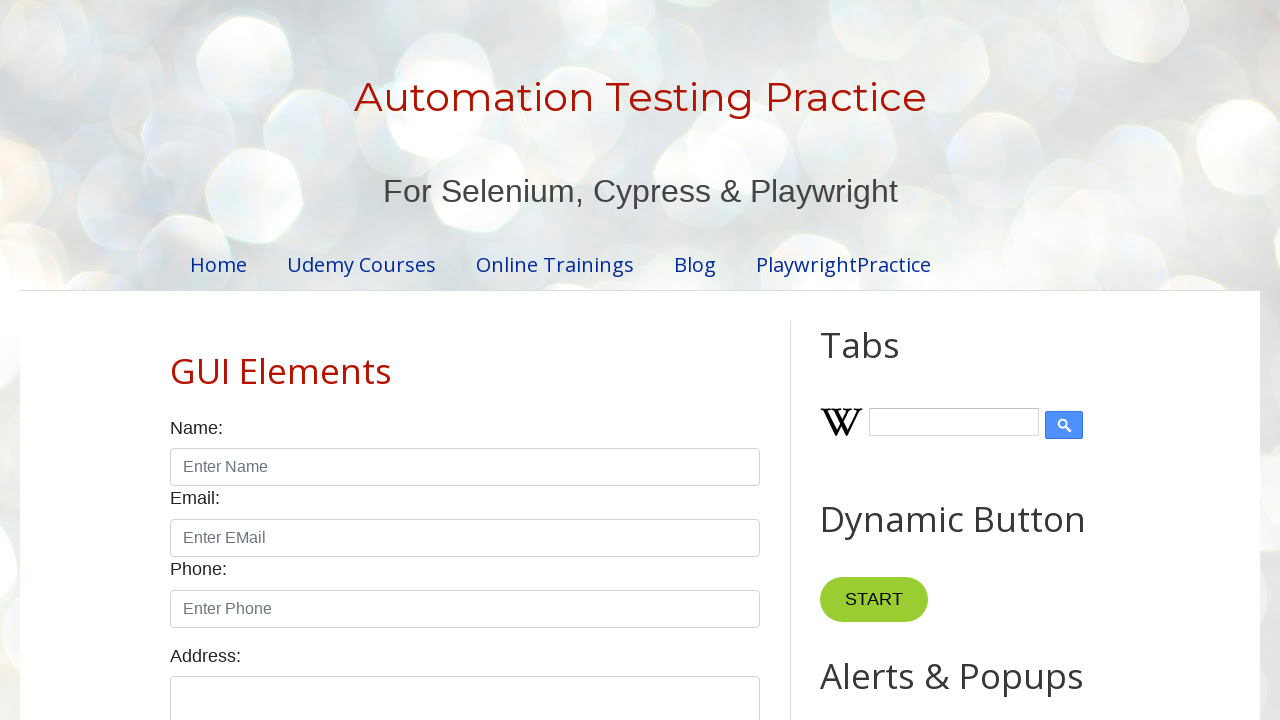

Checked dropdown option: '
        Germany
      '
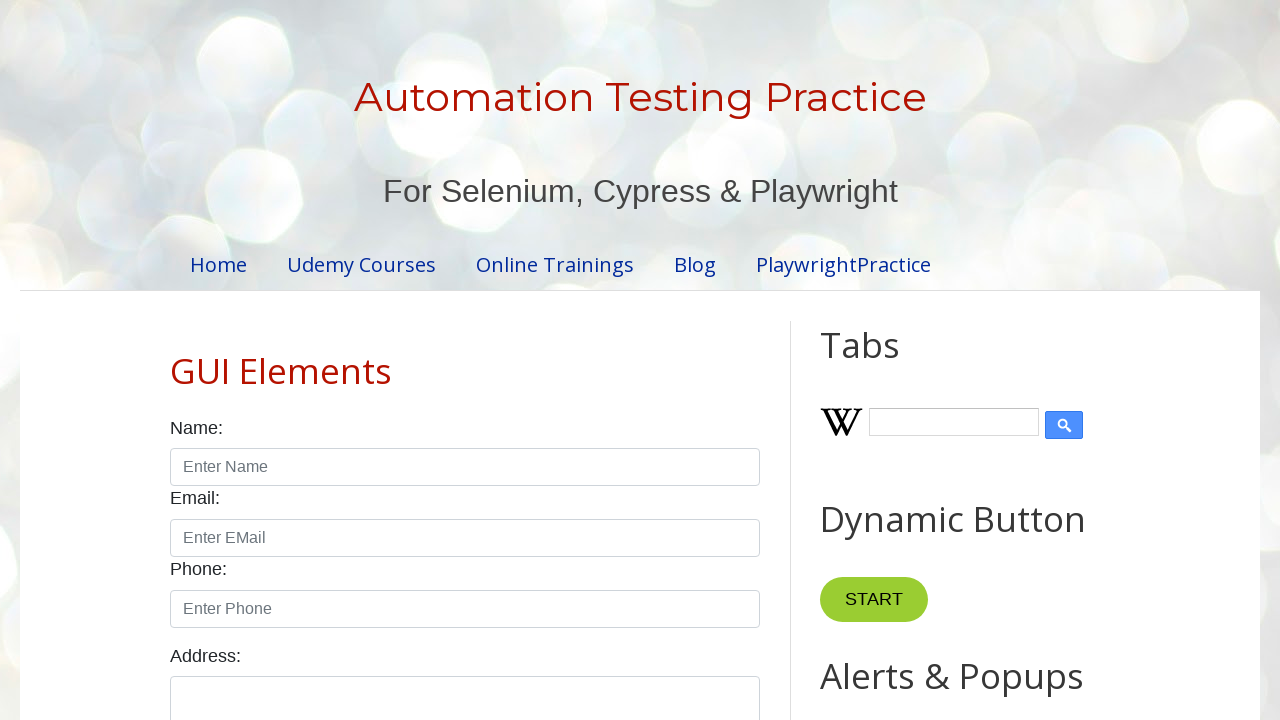

Checked dropdown option: '
        France
      '
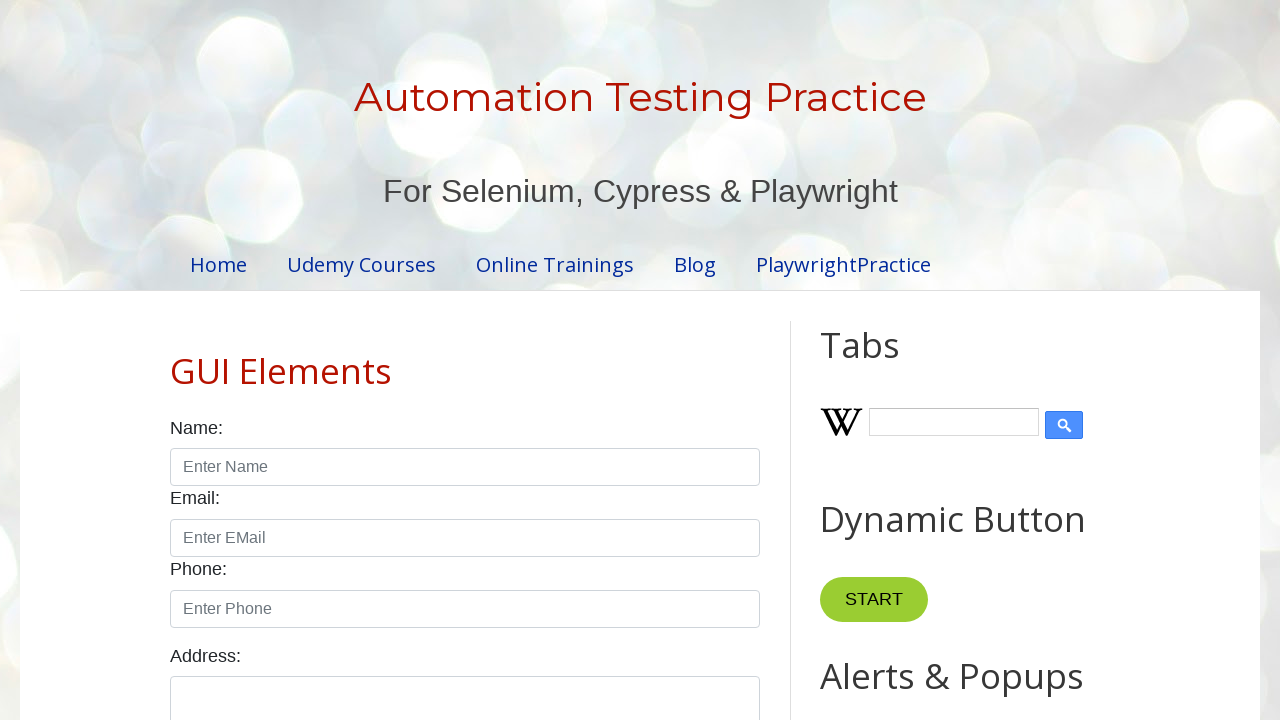

Found 'France' in dropdown options
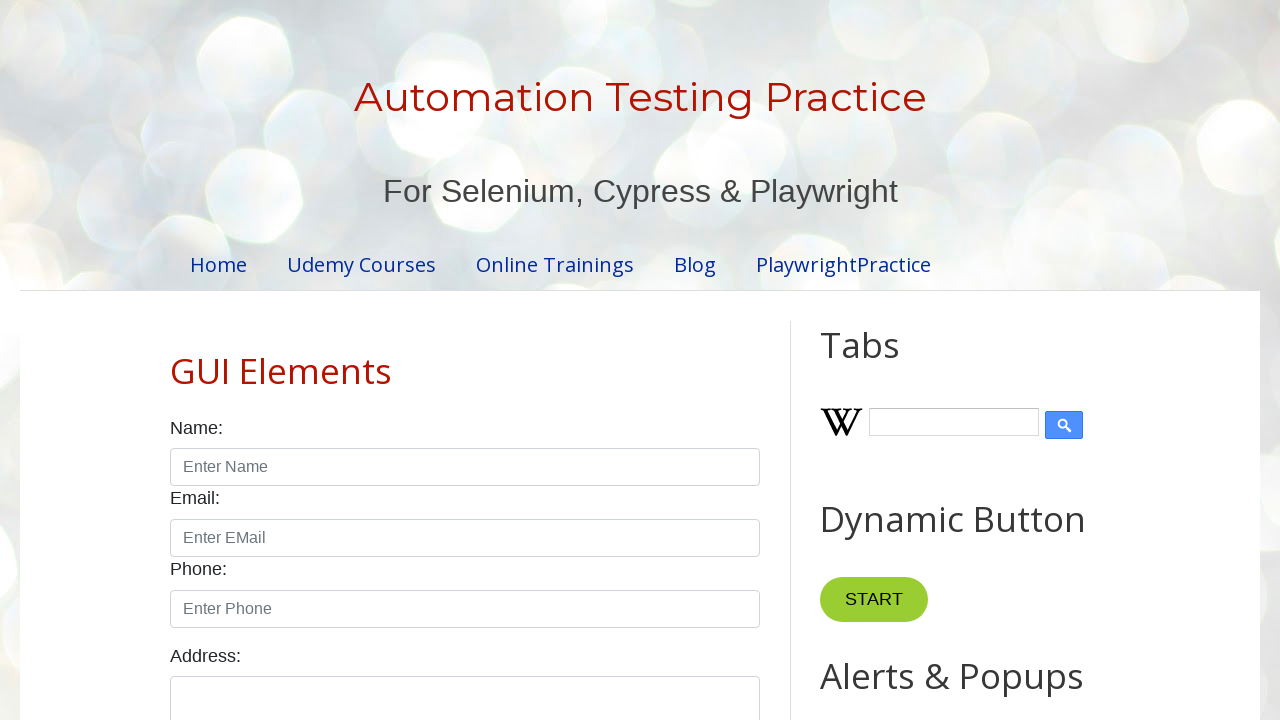

Assertion passed: 'France' is present in the dropdown
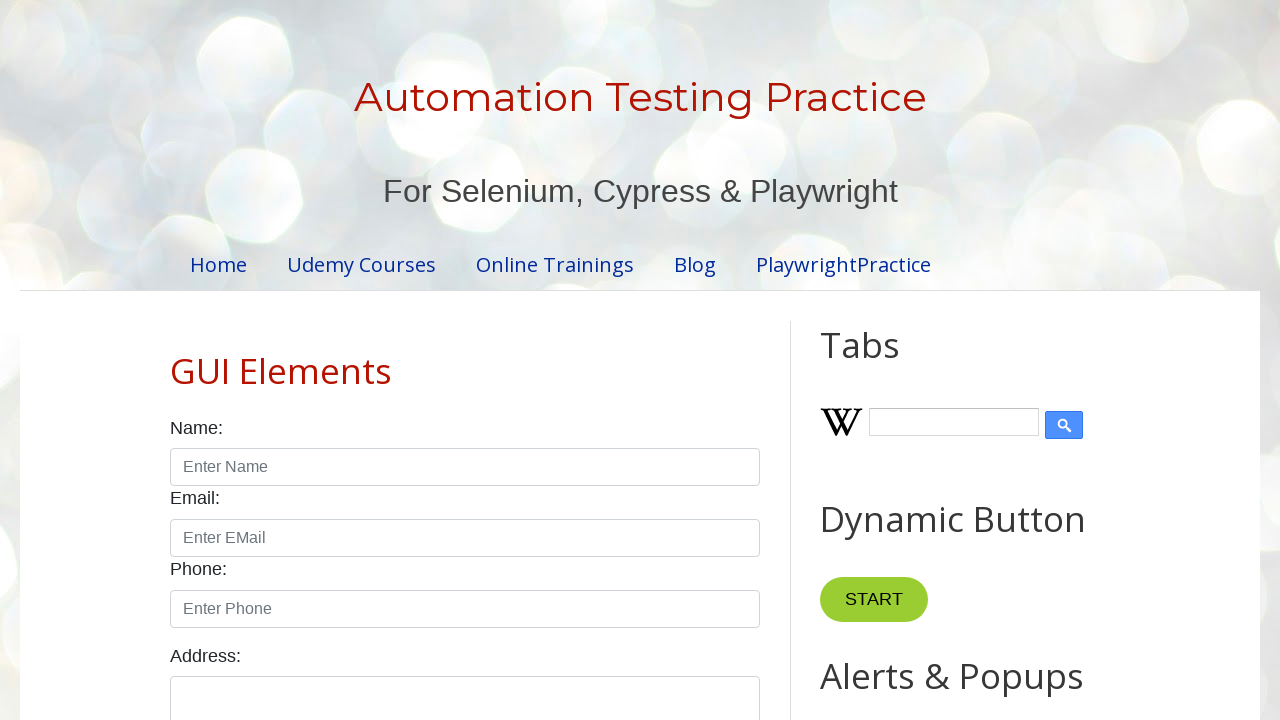

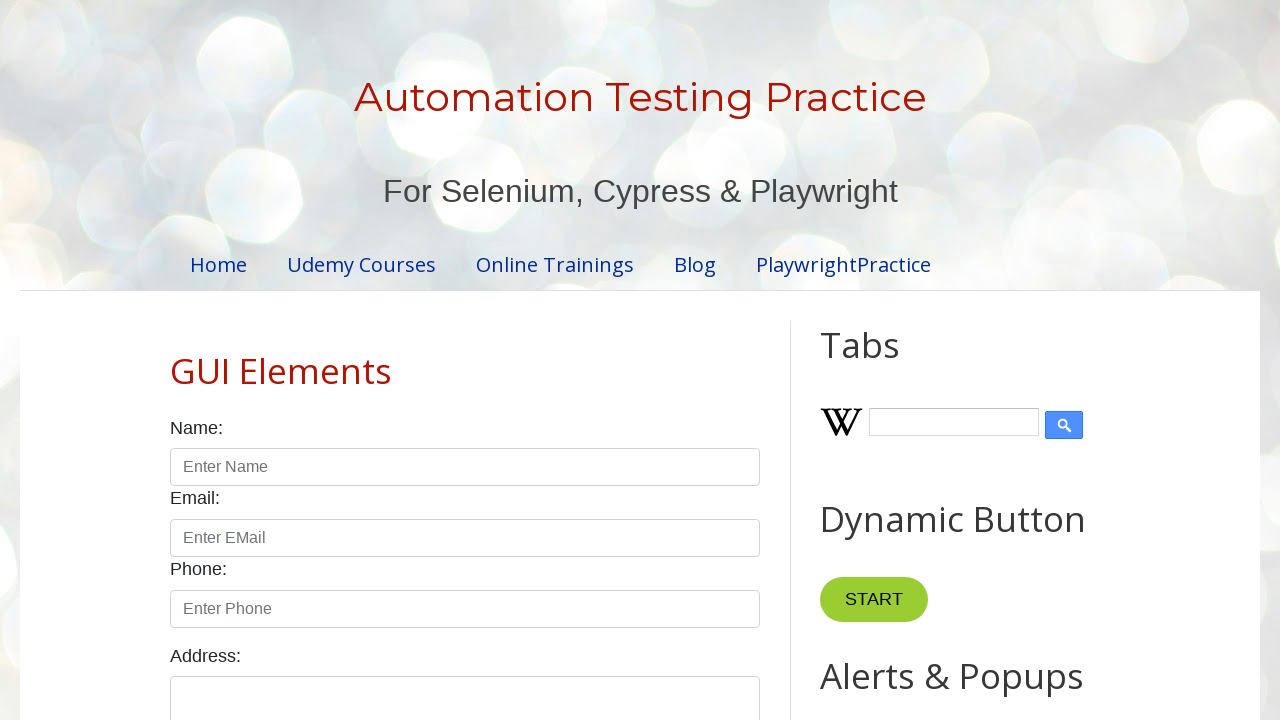